Tests default radio button and checkbox functionality by selecting multiple checkboxes and radio buttons, verifying their selection state, then deselecting checkboxes and verifying the final state

Starting URL: https://automationfc.github.io/multiple-fields/

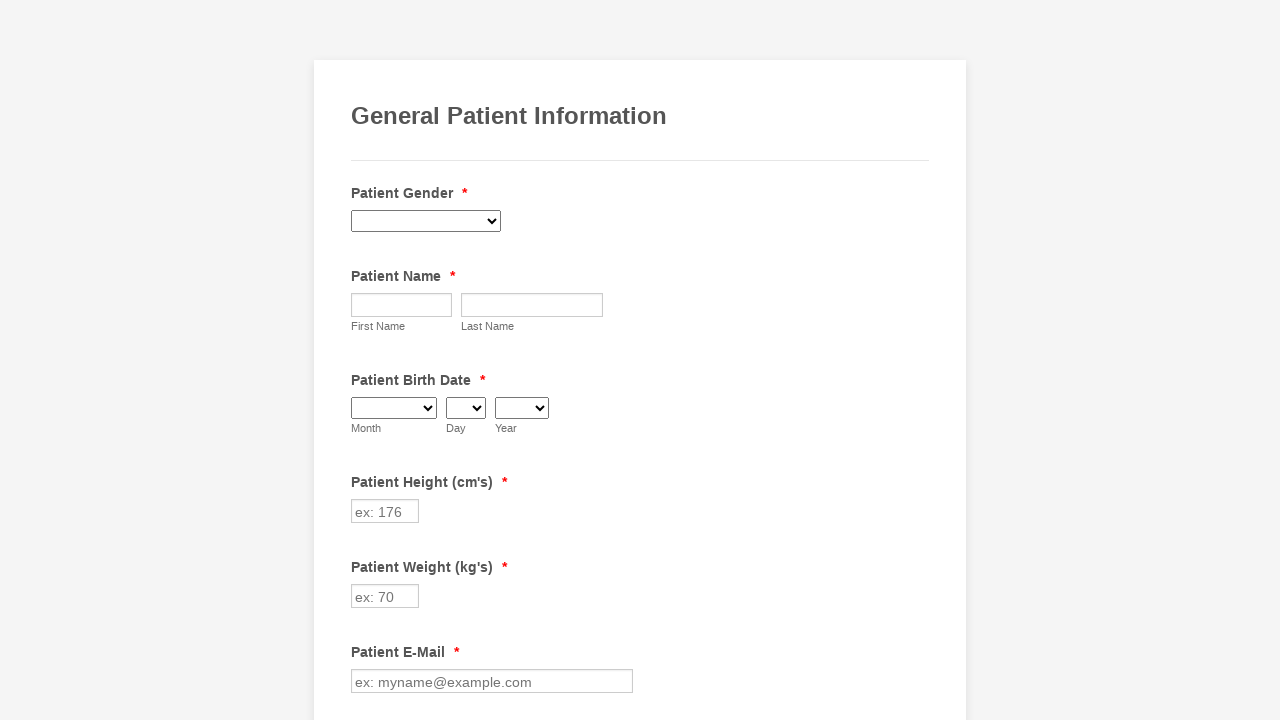

Page loaded and emotional checkbox selector is available
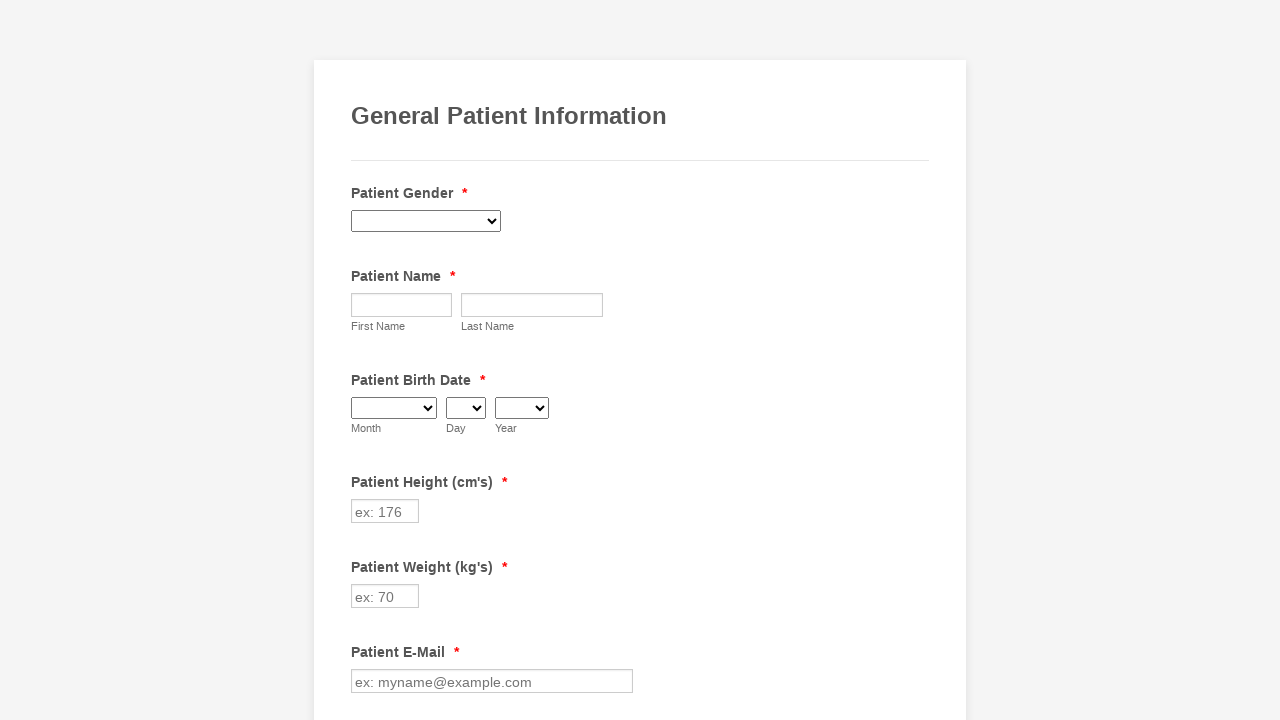

Clicked 'Emotional Disorder' checkbox at (362, 360) on input[value='Emotional Disorder']
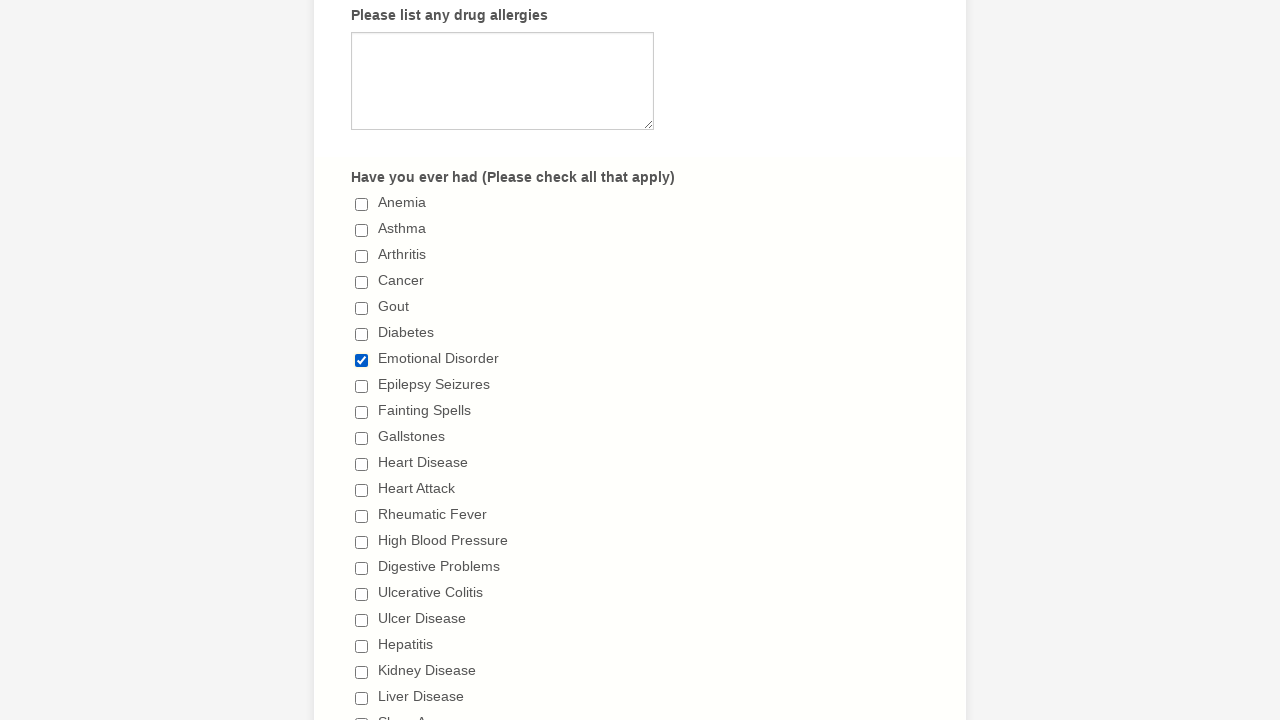

Clicked 'Digestive Problems' checkbox at (362, 568) on input[value='Digestive Problems']
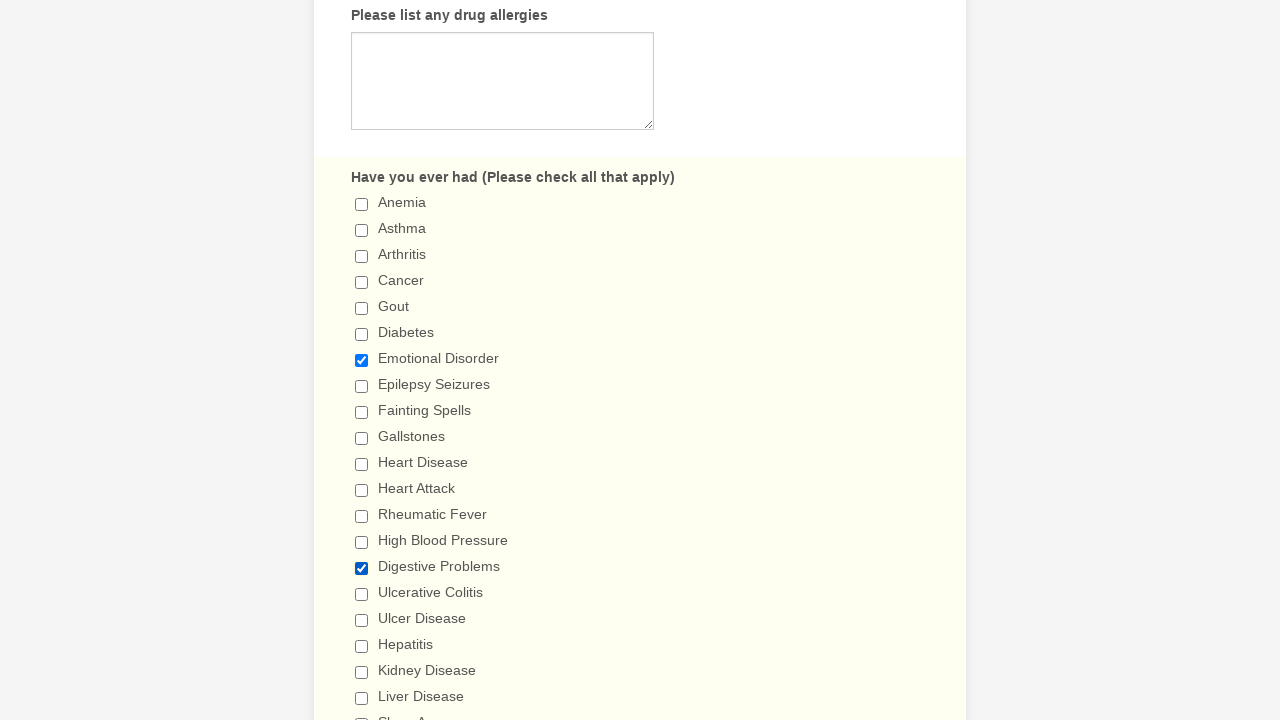

Clicked 'Venereal Disease' checkbox at (362, 360) on input[value='Venereal Disease']
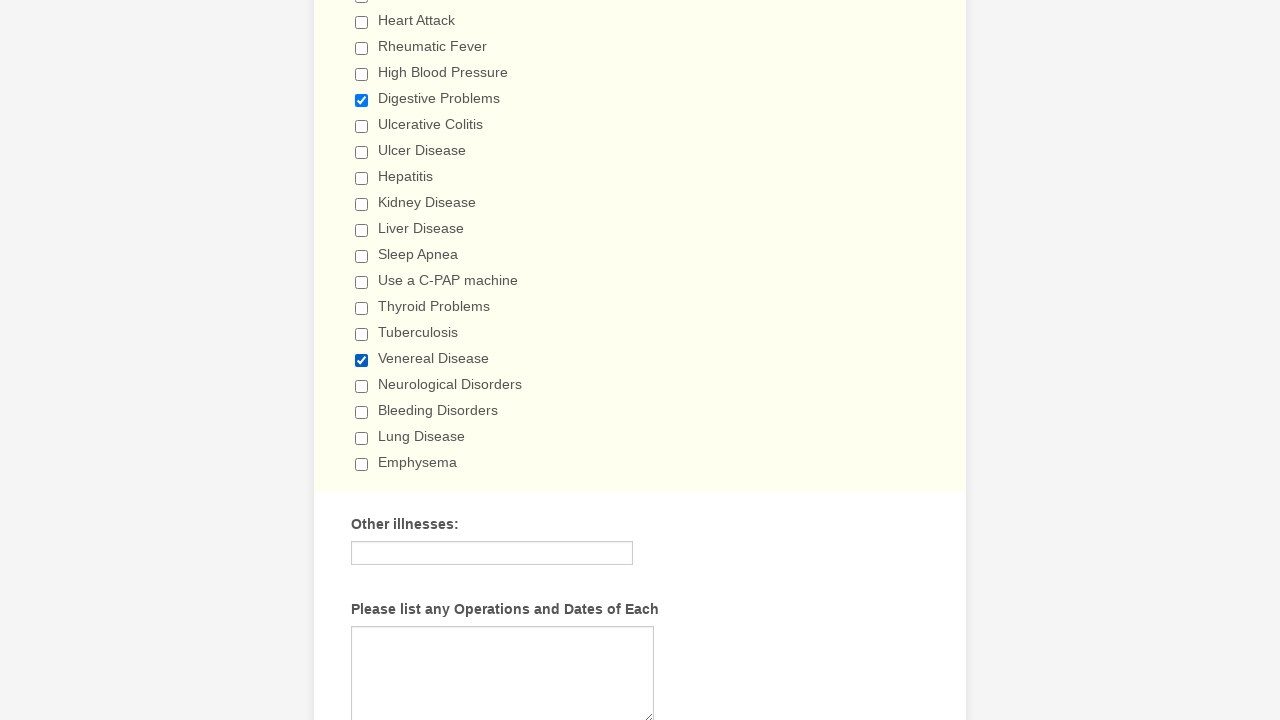

Clicked '5+ days' radio button at (362, 361) on input[value='5+ days']
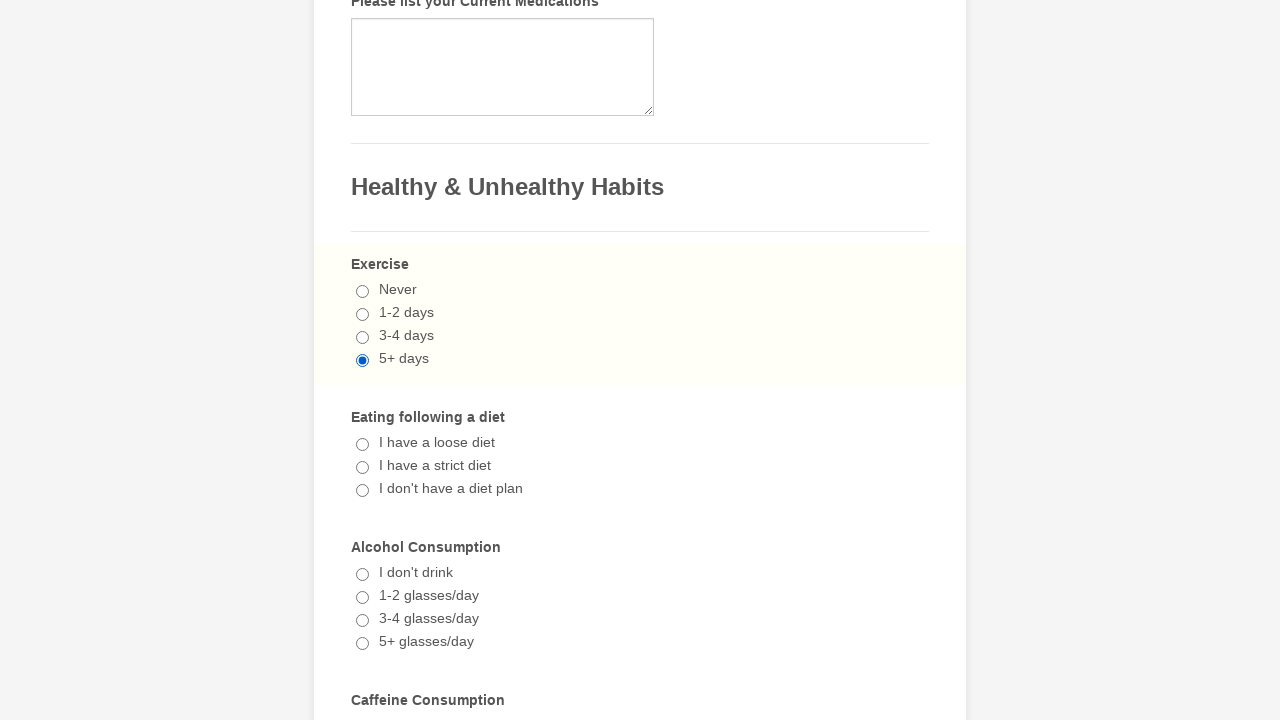

Clicked 'I don't have a diet plan' radio button at (362, 491) on input[value="I don't have a diet plan"]
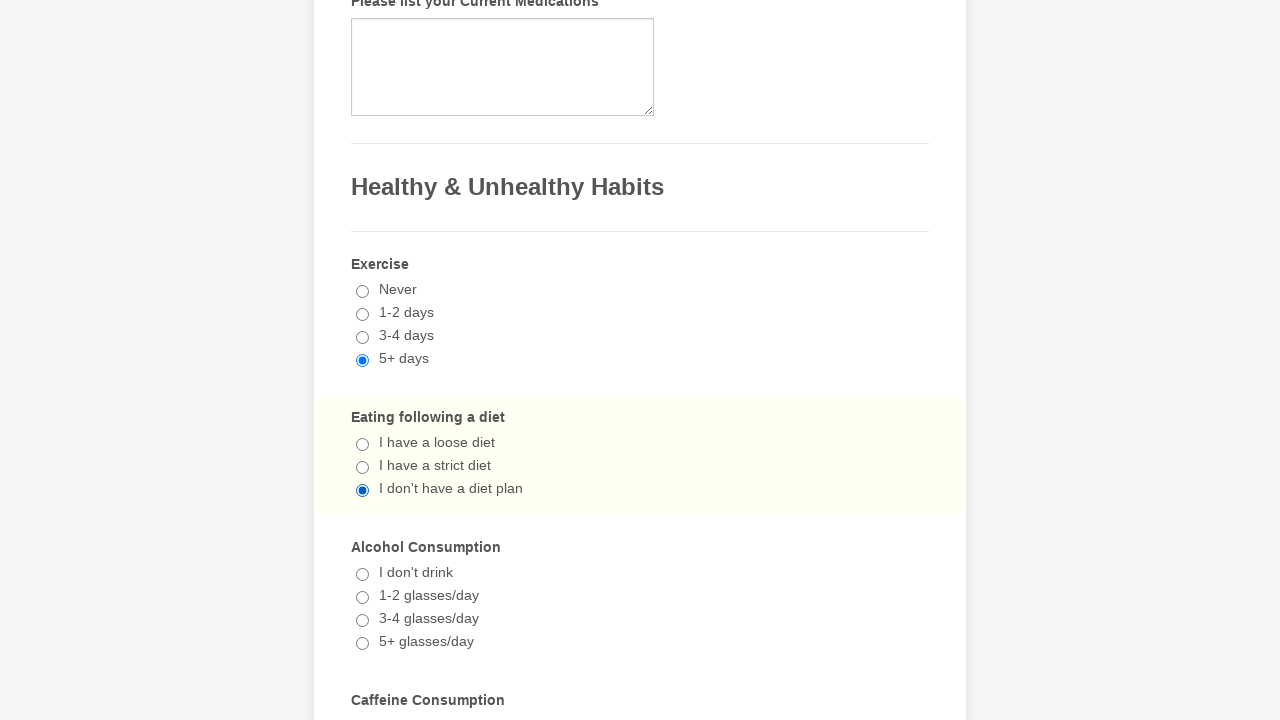

Clicked '3-4 glasses/day' radio button at (362, 621) on input[value='3-4 glasses/day']
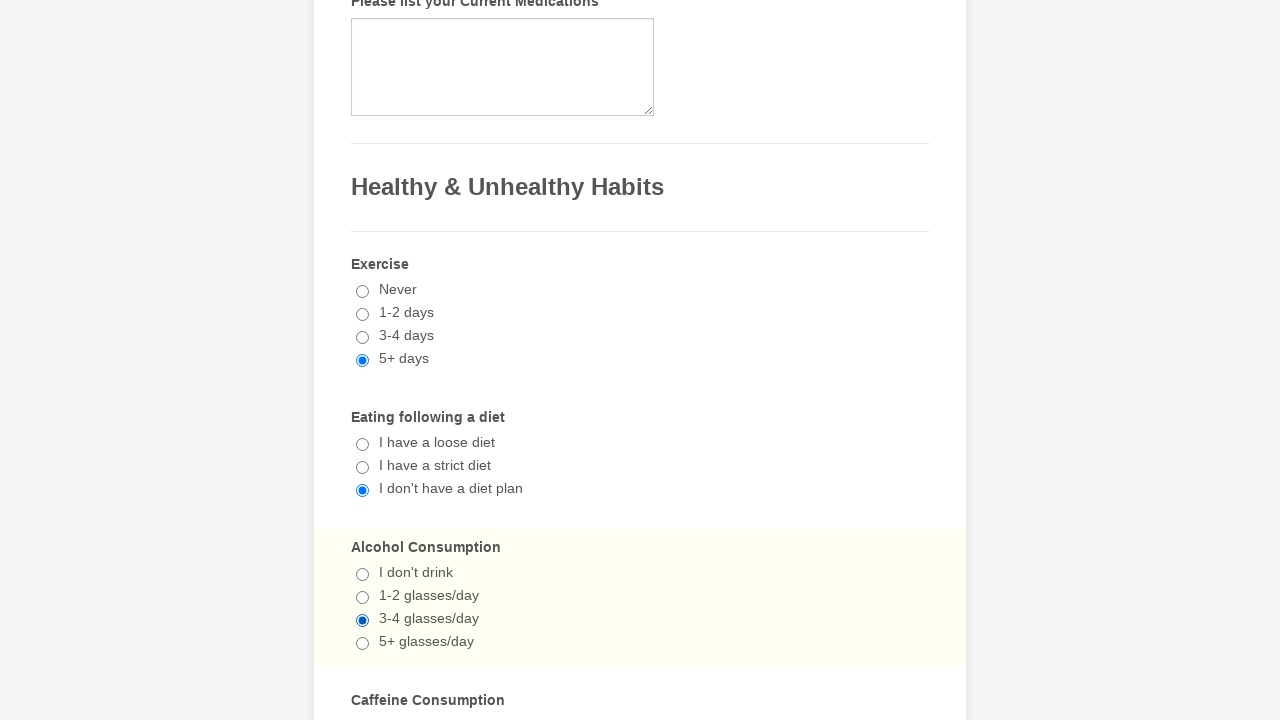

Verified 'Emotional Disorder' checkbox is selected
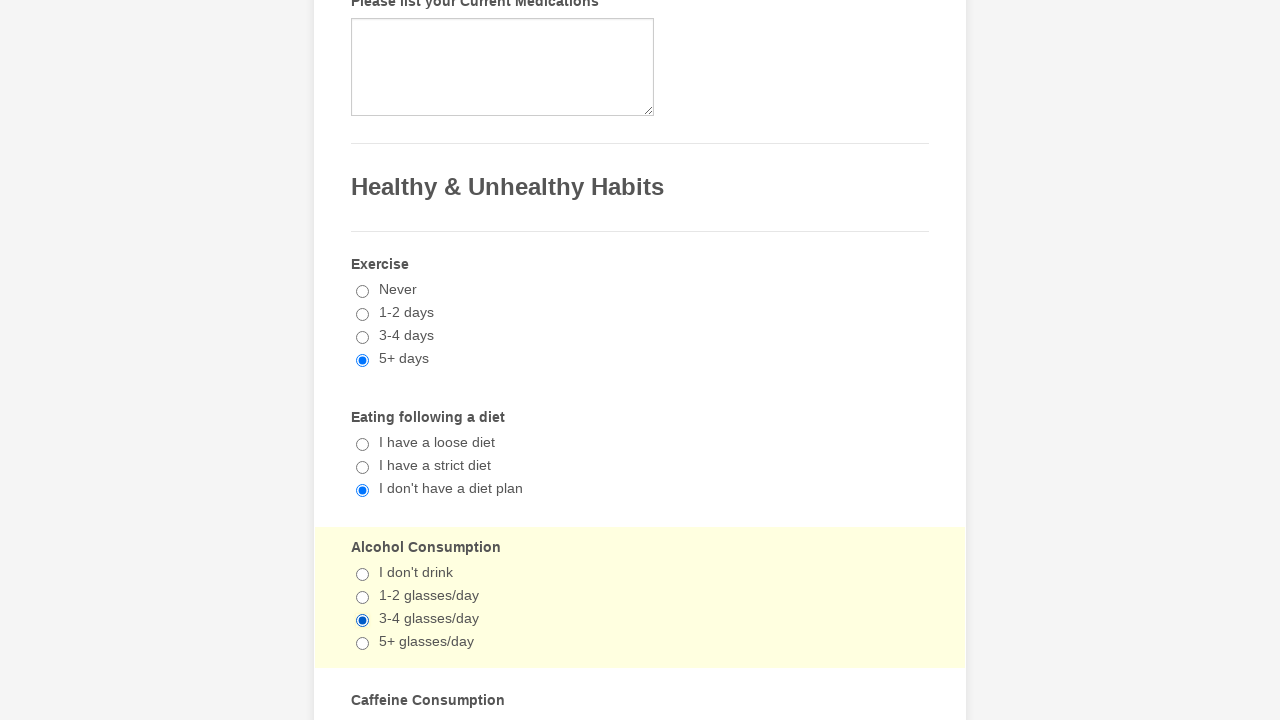

Verified 'Digestive Problems' checkbox is selected
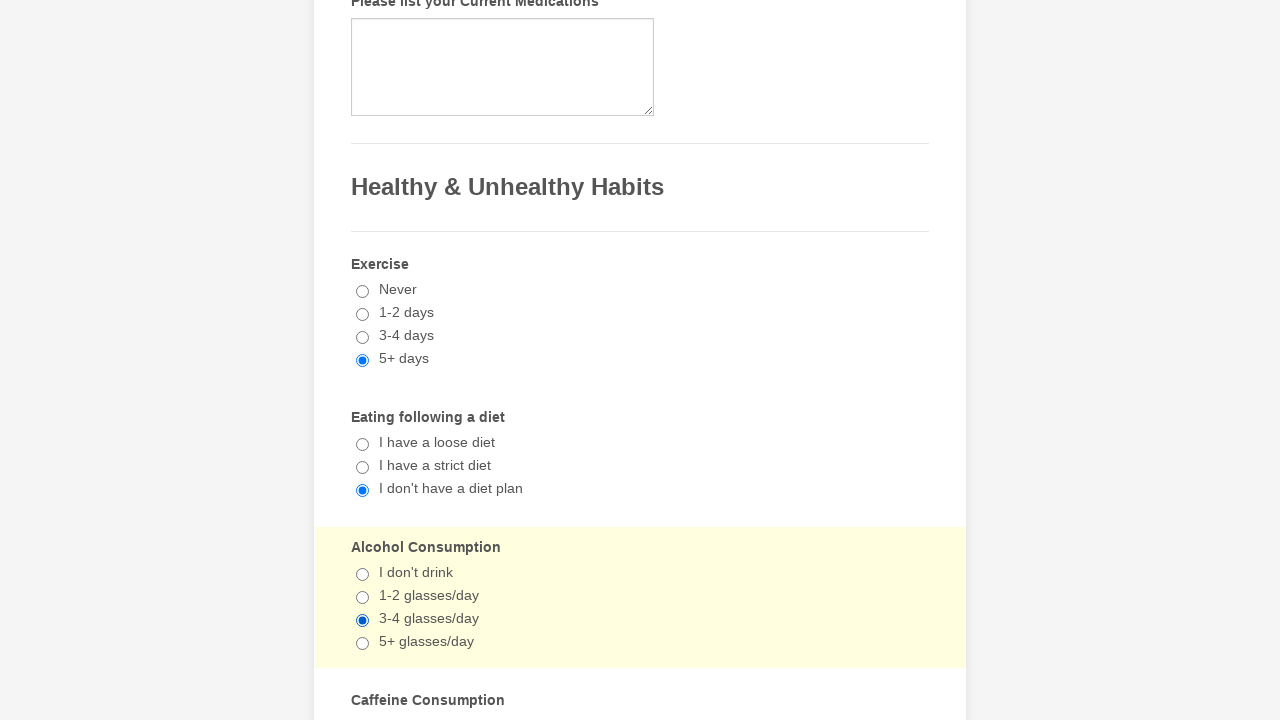

Verified 'Venereal Disease' checkbox is selected
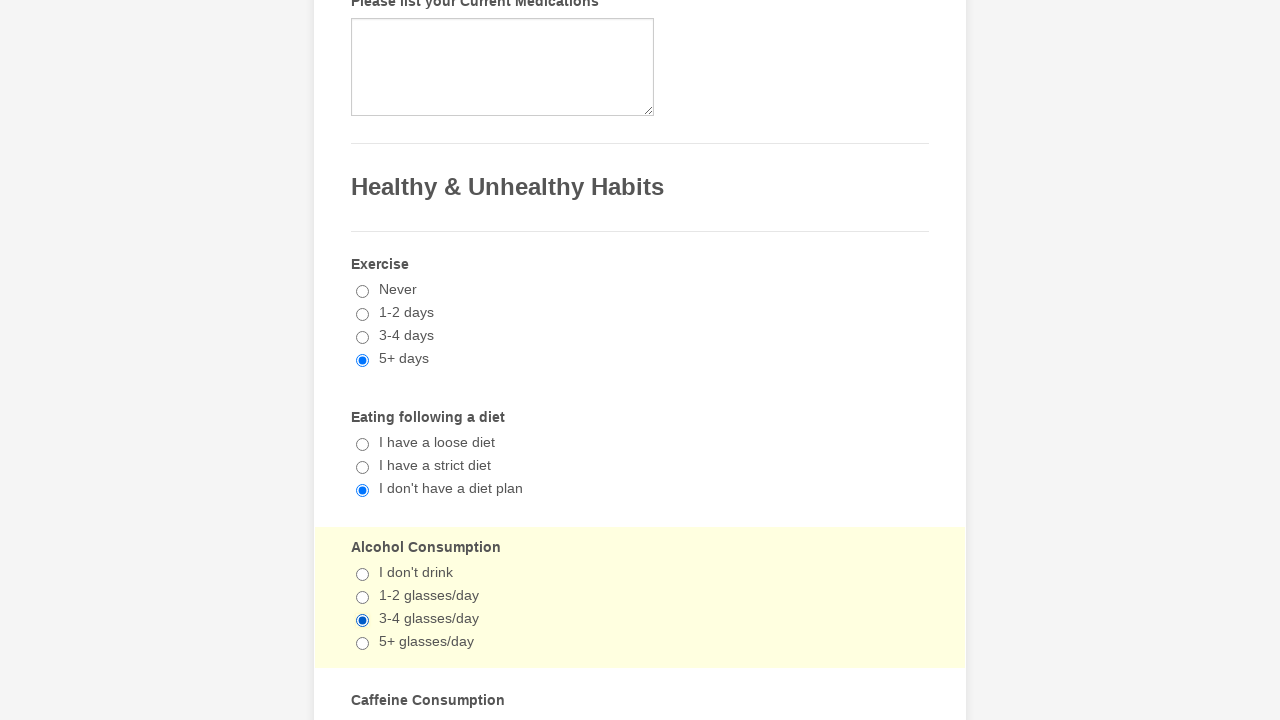

Verified '5+ days' radio button is selected
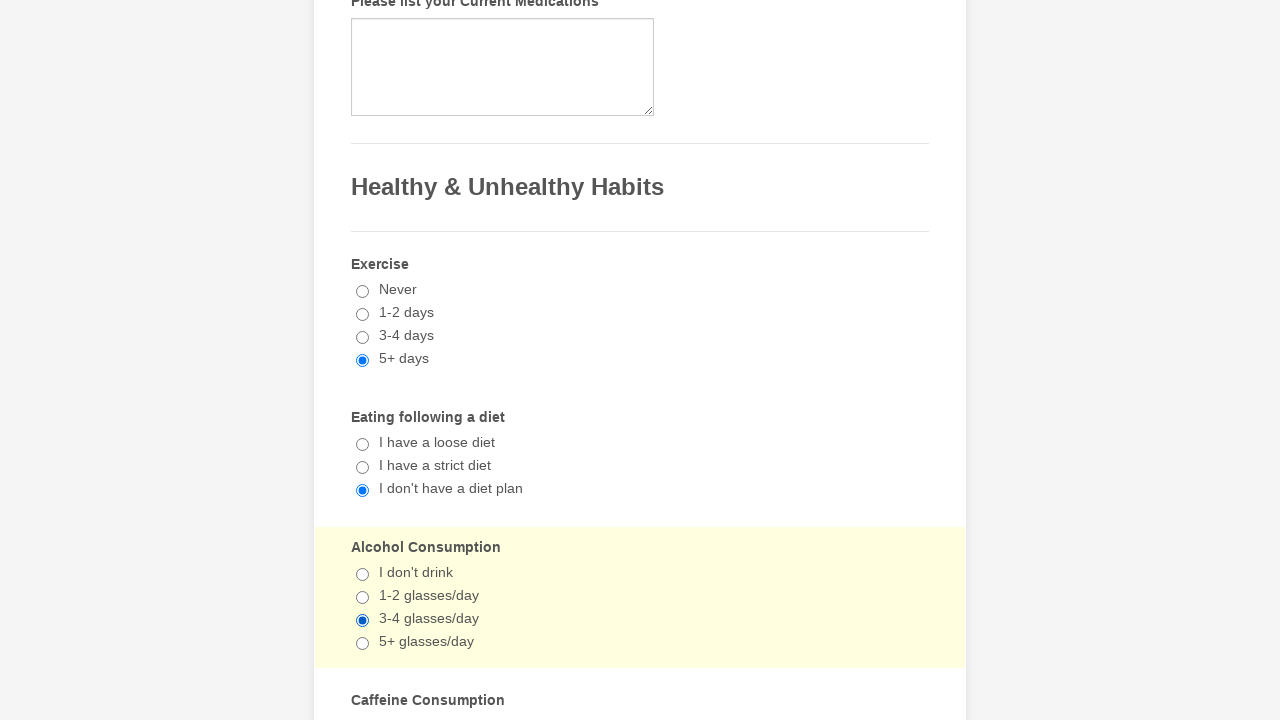

Verified 'I don't have a diet plan' radio button is selected
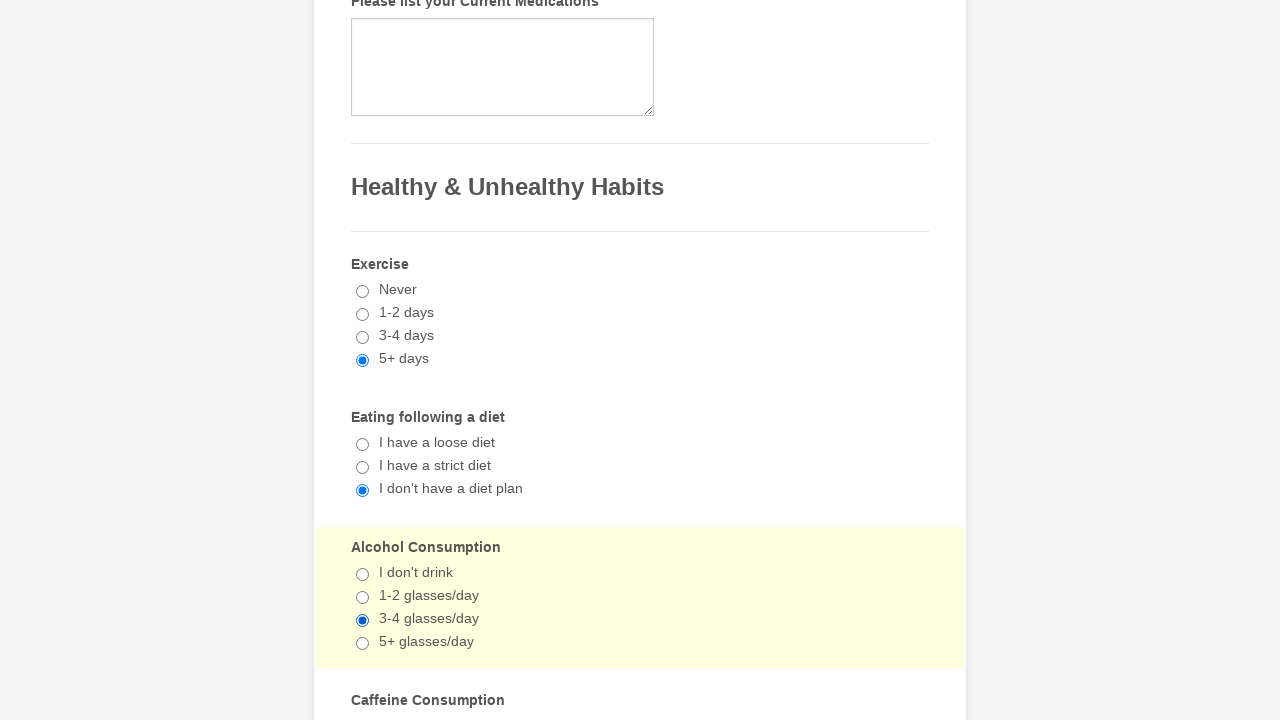

Verified '3-4 glasses/day' radio button is selected
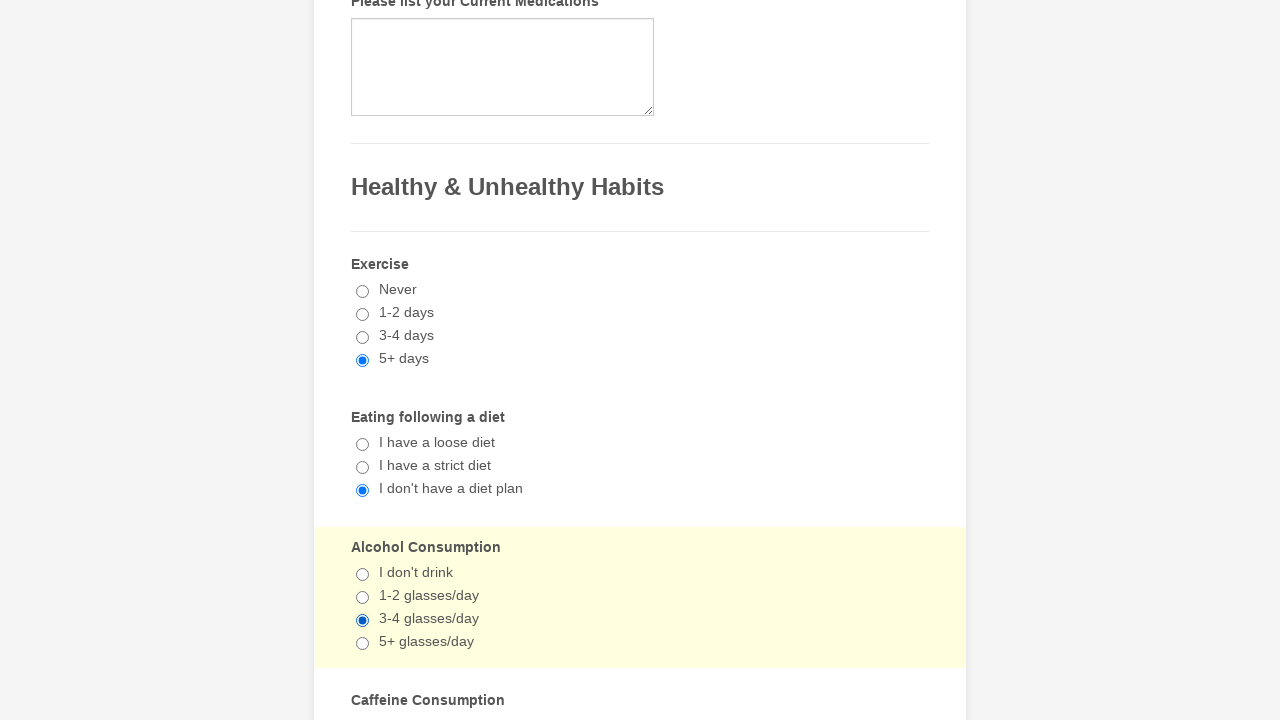

Clicked 'Emotional Disorder' checkbox to deselect at (362, 360) on input[value='Emotional Disorder']
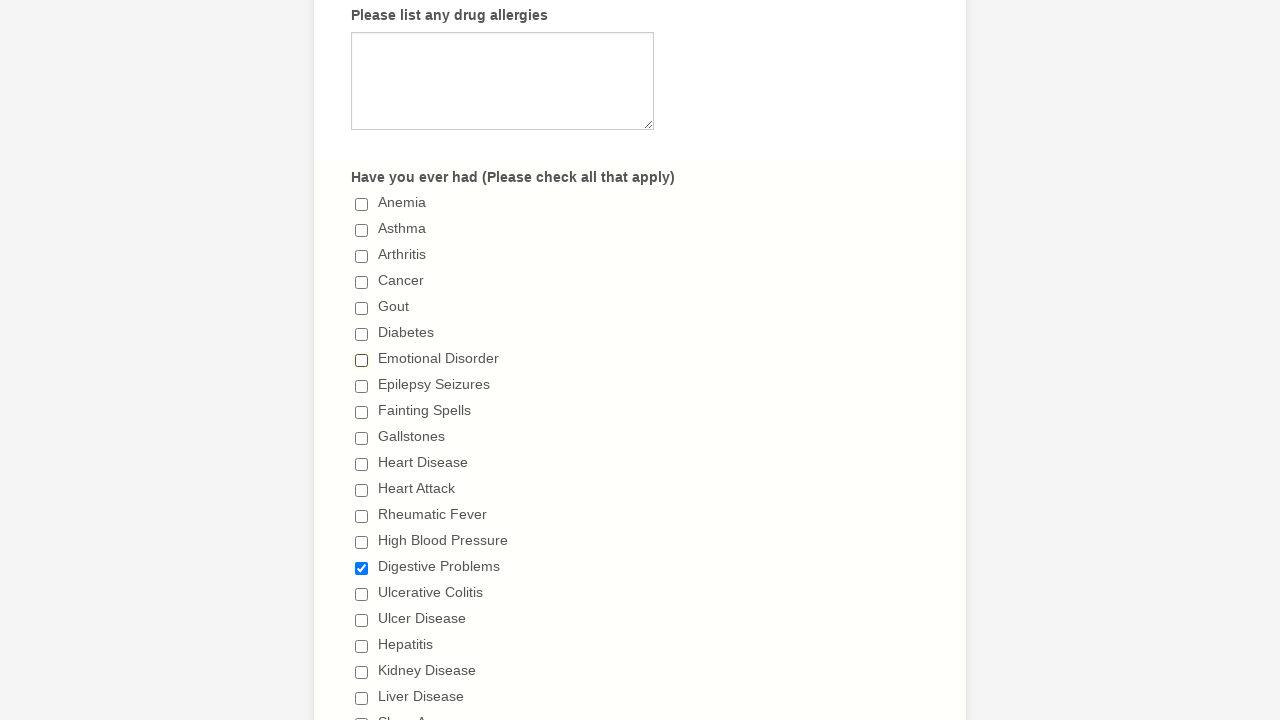

Clicked 'Digestive Problems' checkbox to deselect at (362, 568) on input[value='Digestive Problems']
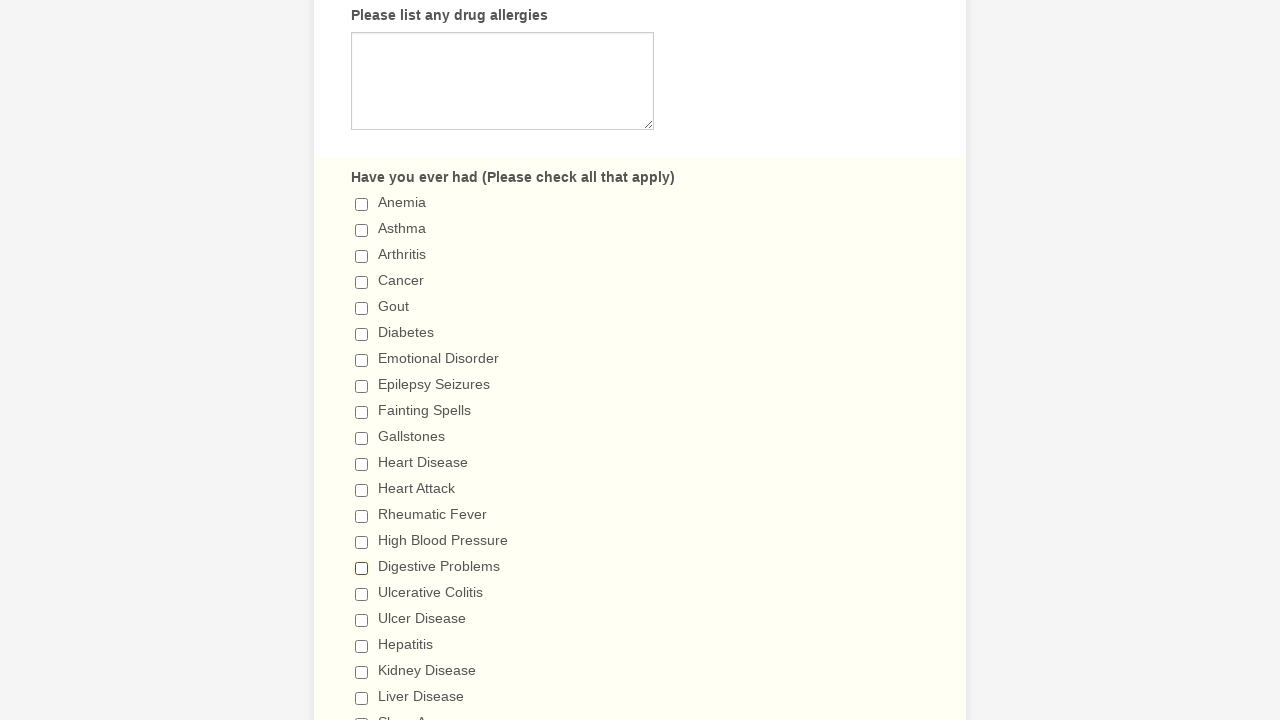

Clicked 'Venereal Disease' checkbox to deselect at (362, 360) on input[value='Venereal Disease']
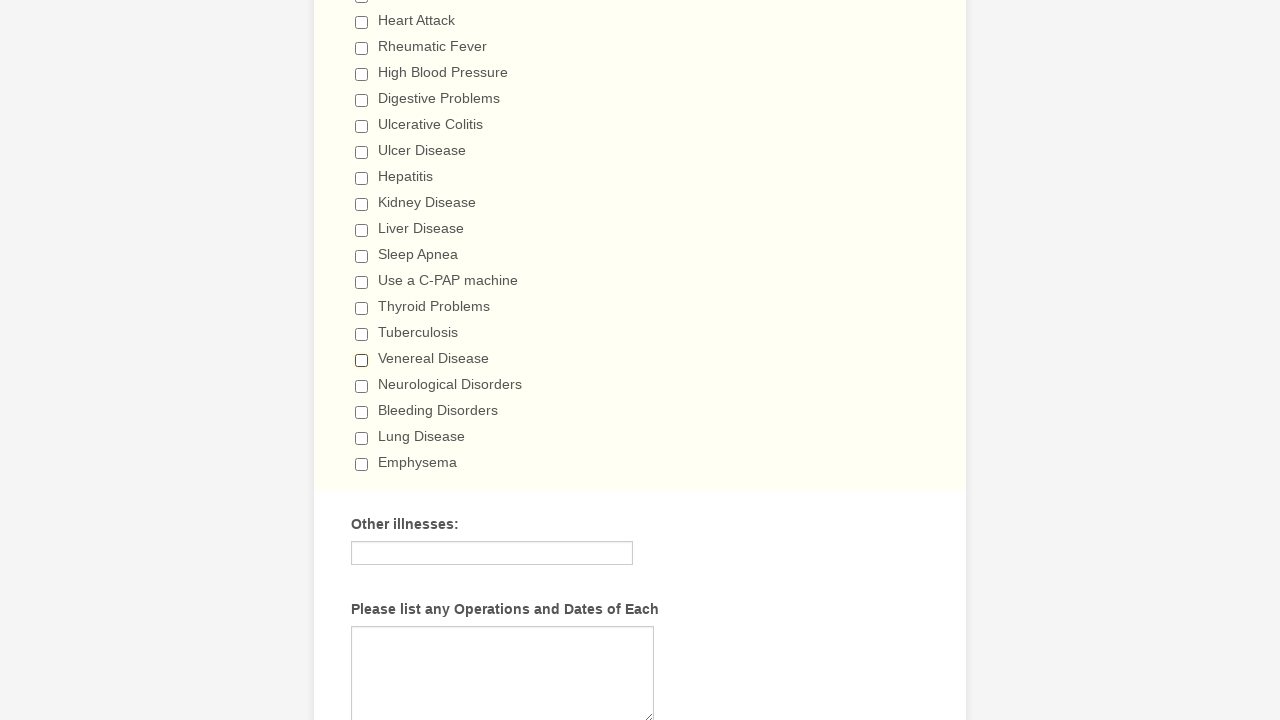

Verified 'Emotional Disorder' checkbox is deselected
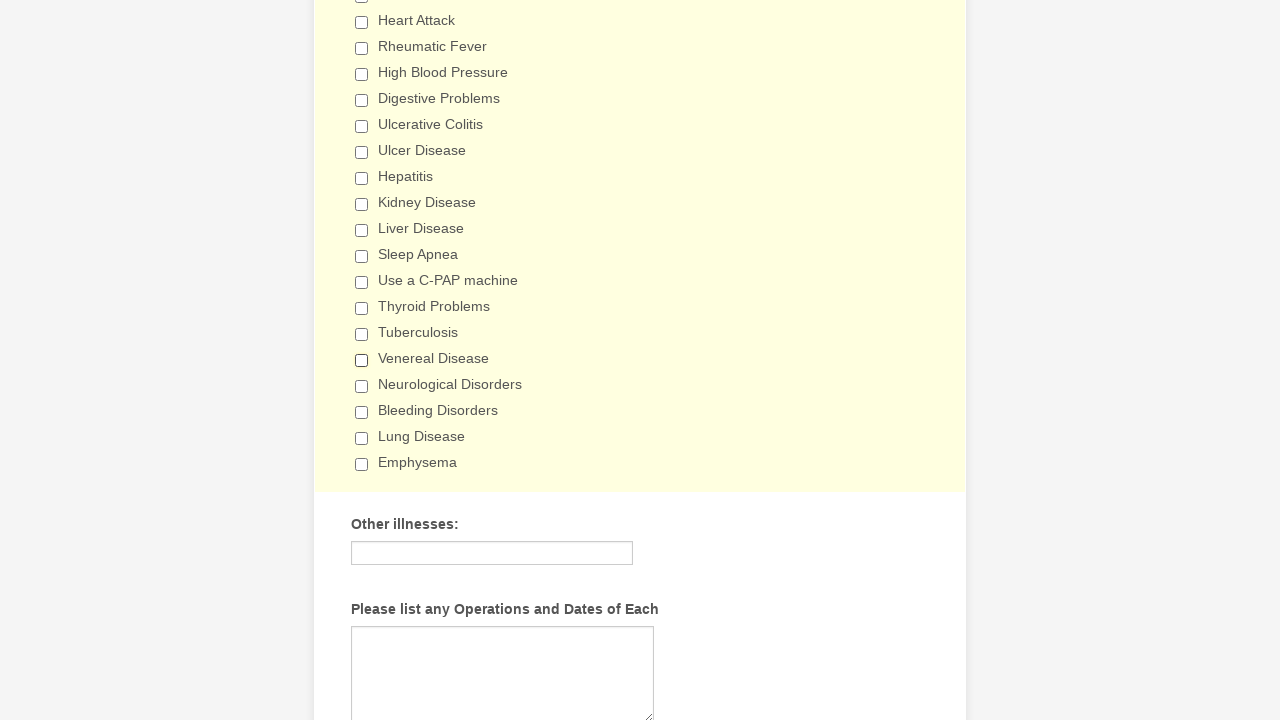

Verified 'Digestive Problems' checkbox is deselected
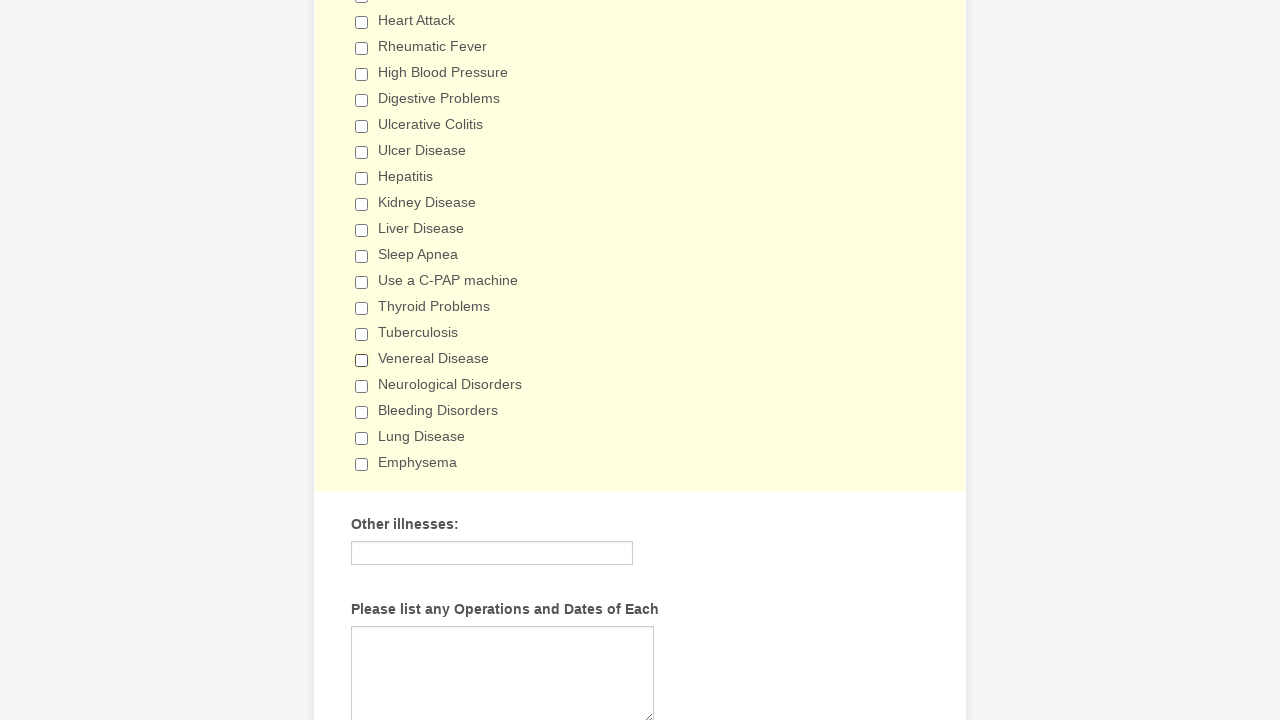

Verified 'Venereal Disease' checkbox is deselected
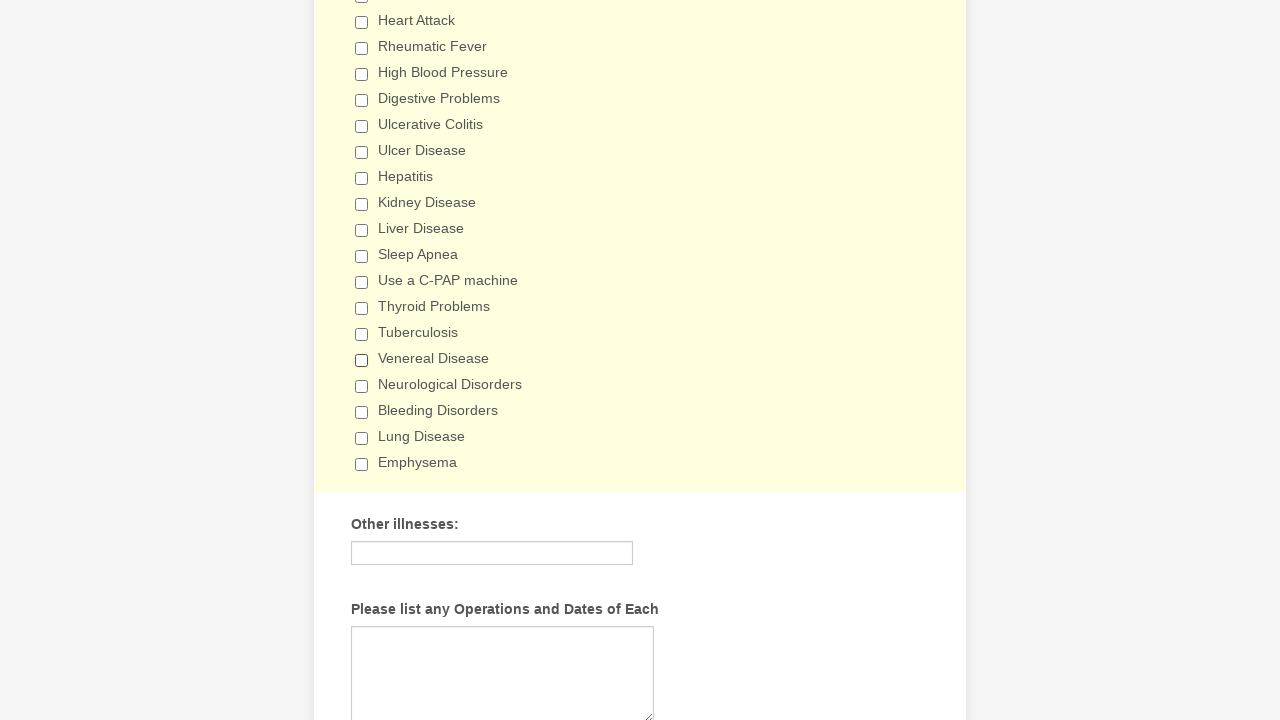

Verified '5+ days' radio button remains selected
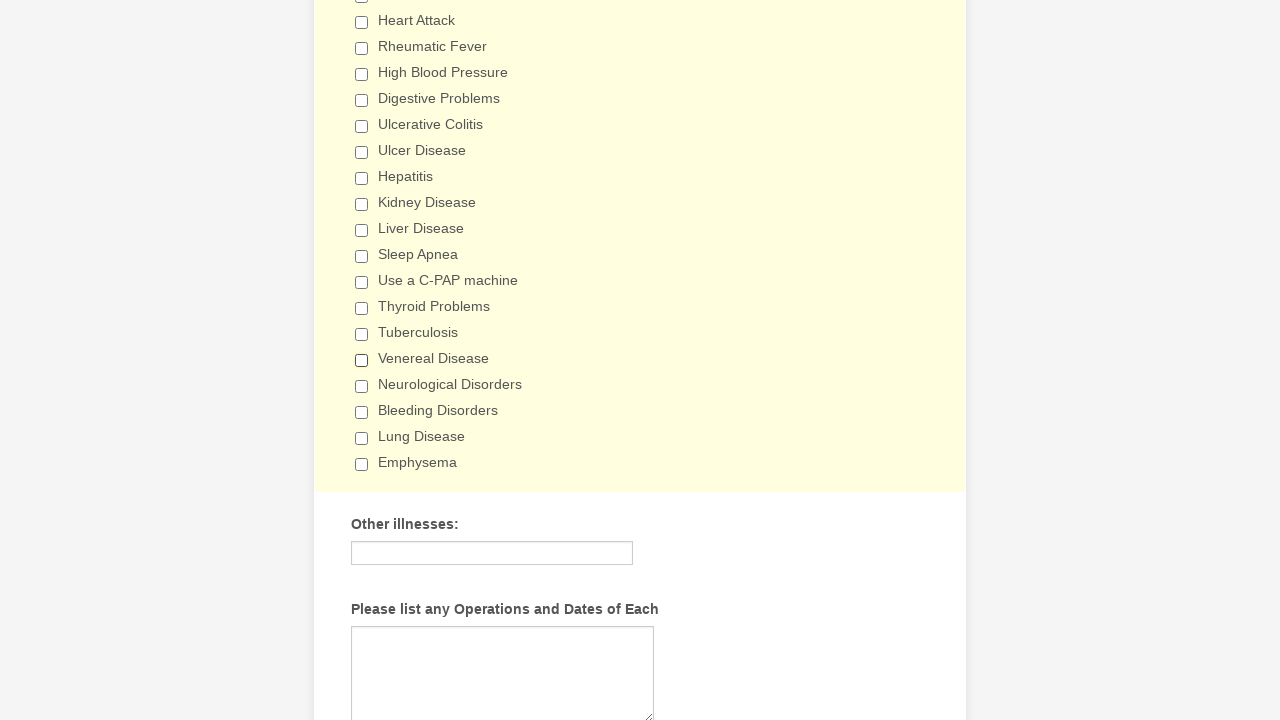

Verified 'I don't have a diet plan' radio button remains selected
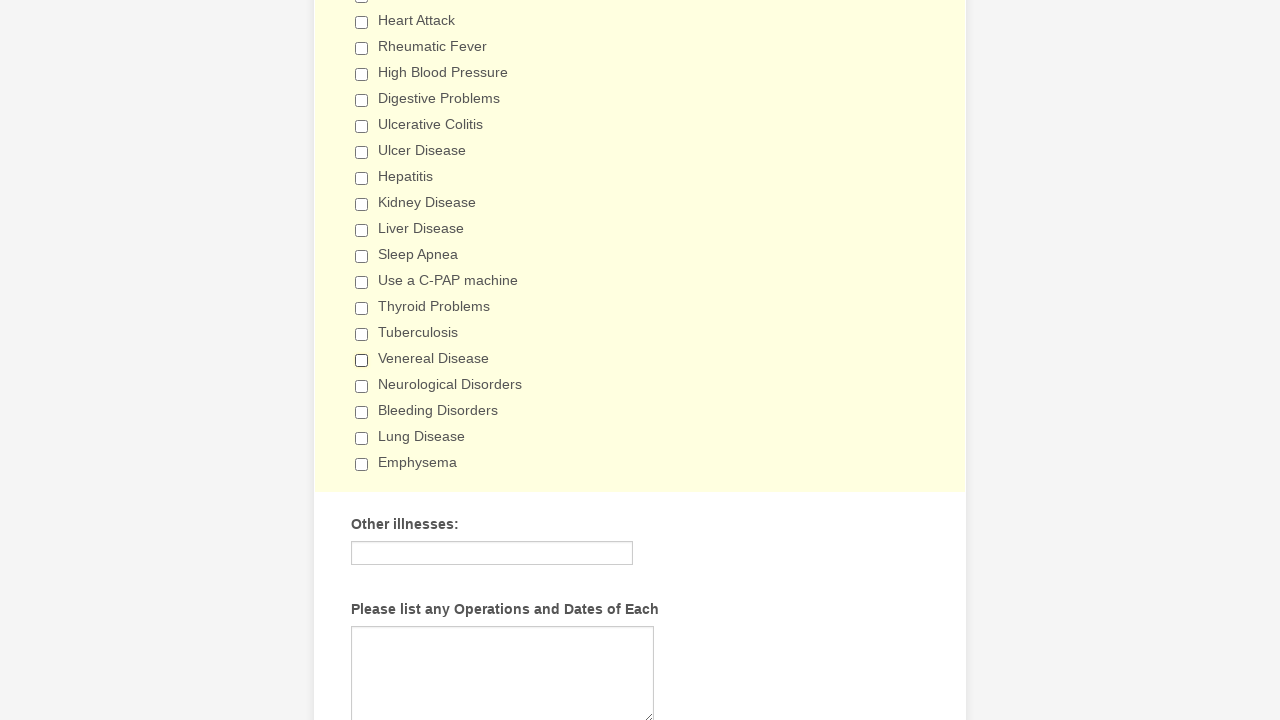

Verified '3-4 glasses/day' radio button remains selected
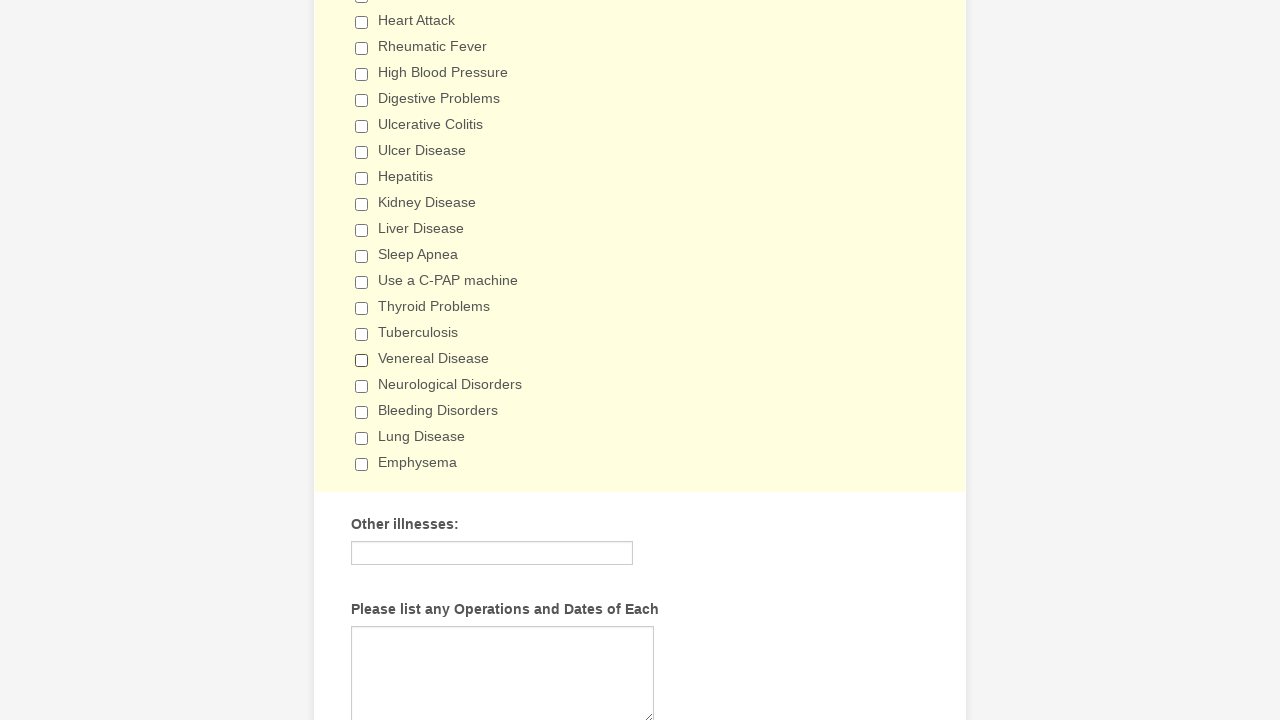

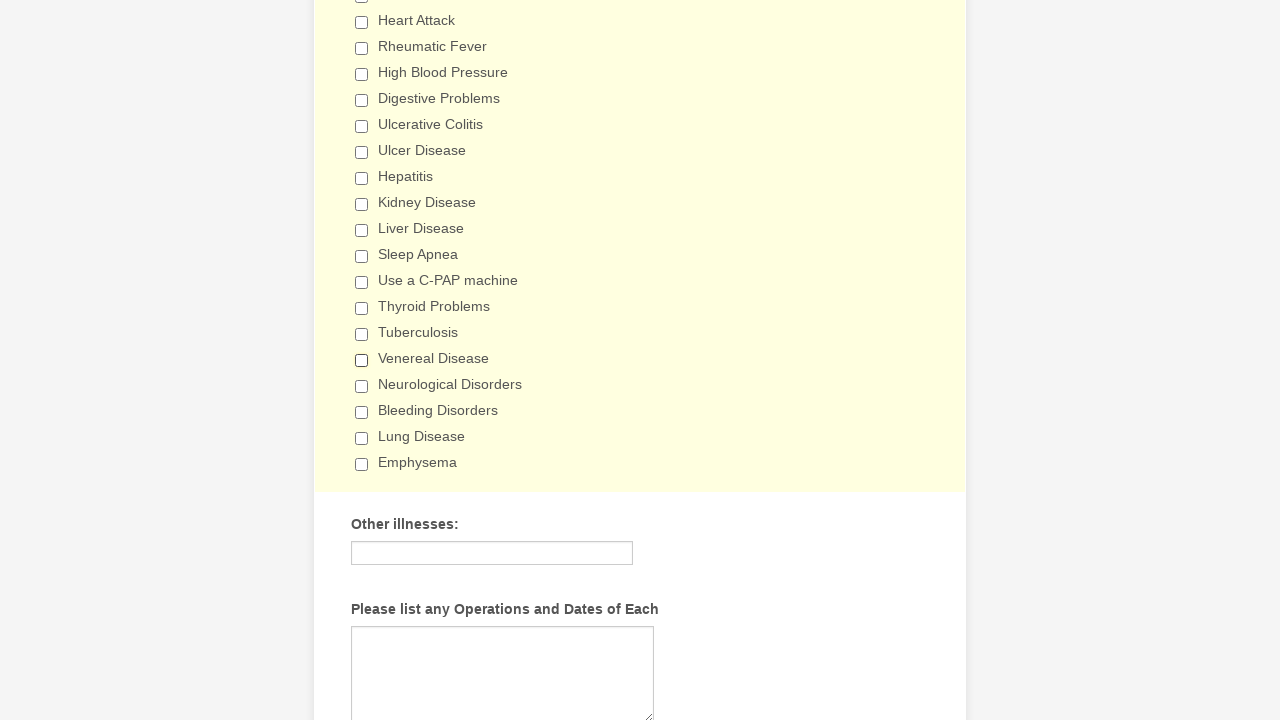